Tests navigation to the appointment booking flow by clicking on the "Make Appointment" link on the CURA Healthcare demo site homepage.

Starting URL: https://katalon-demo-cura.herokuapp.com/

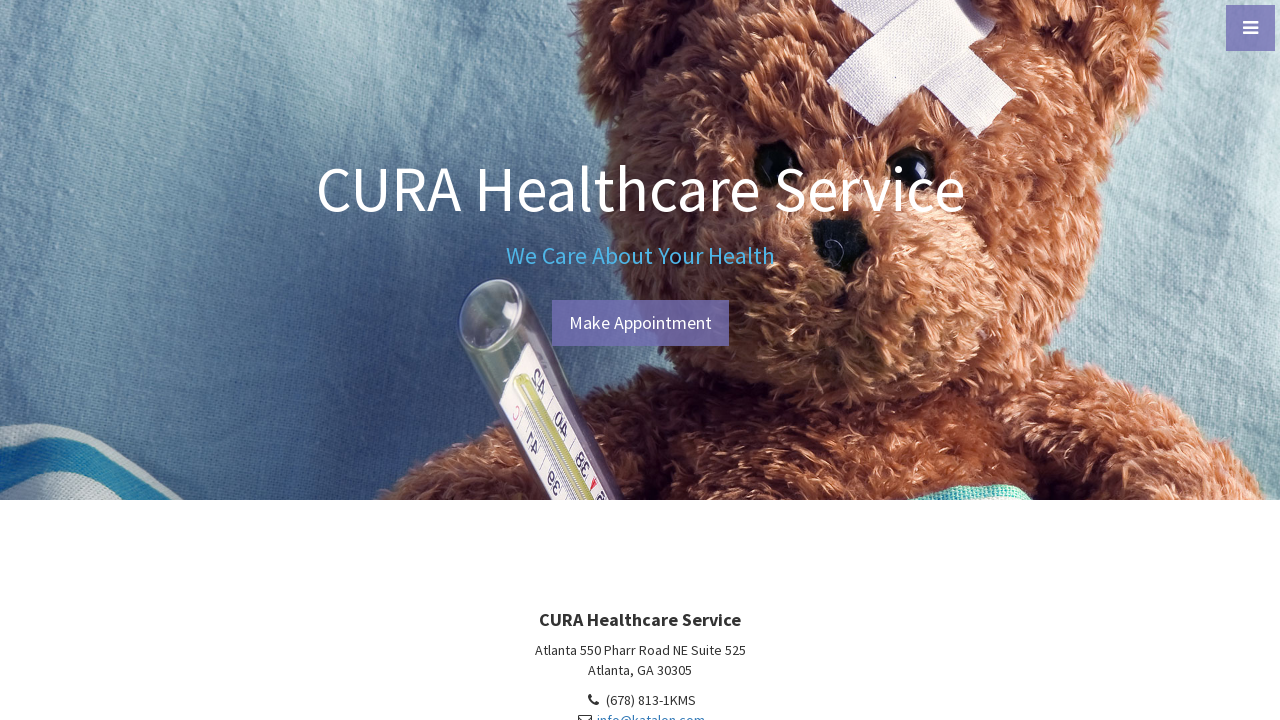

Clicked on the 'Make Appointment' link to navigate to appointment booking flow at (640, 323) on a#btn-make-appointment
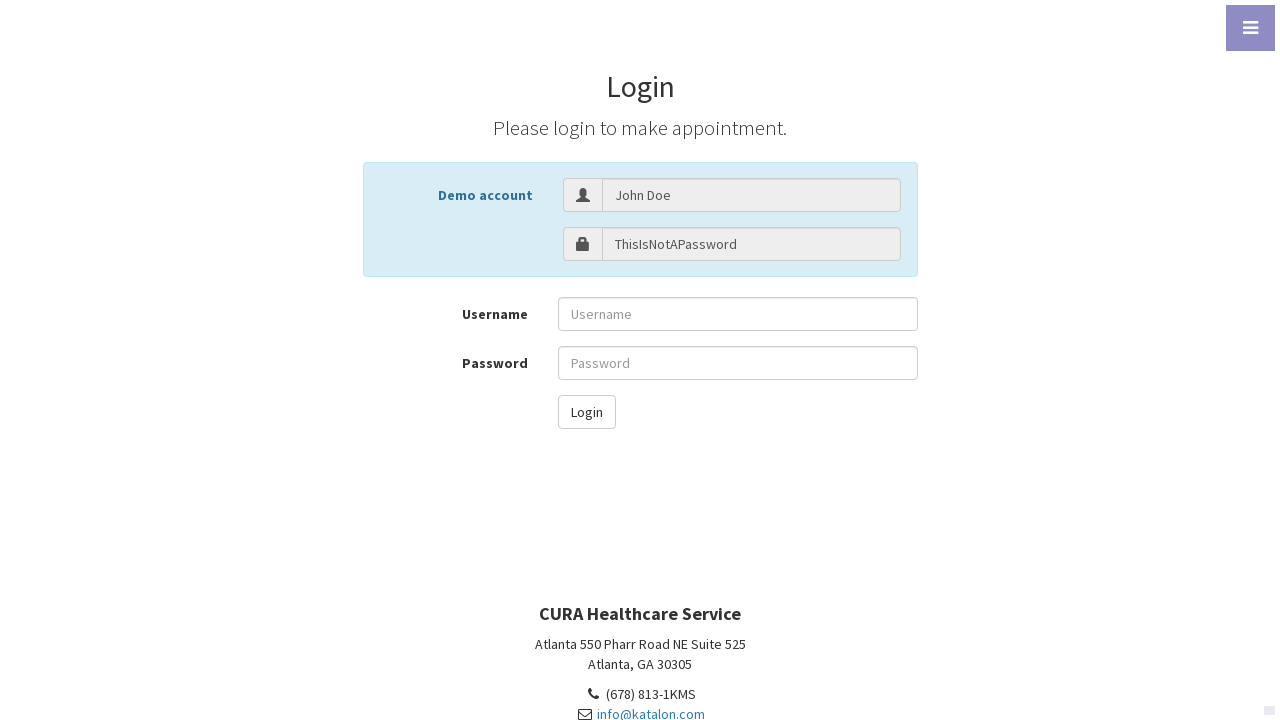

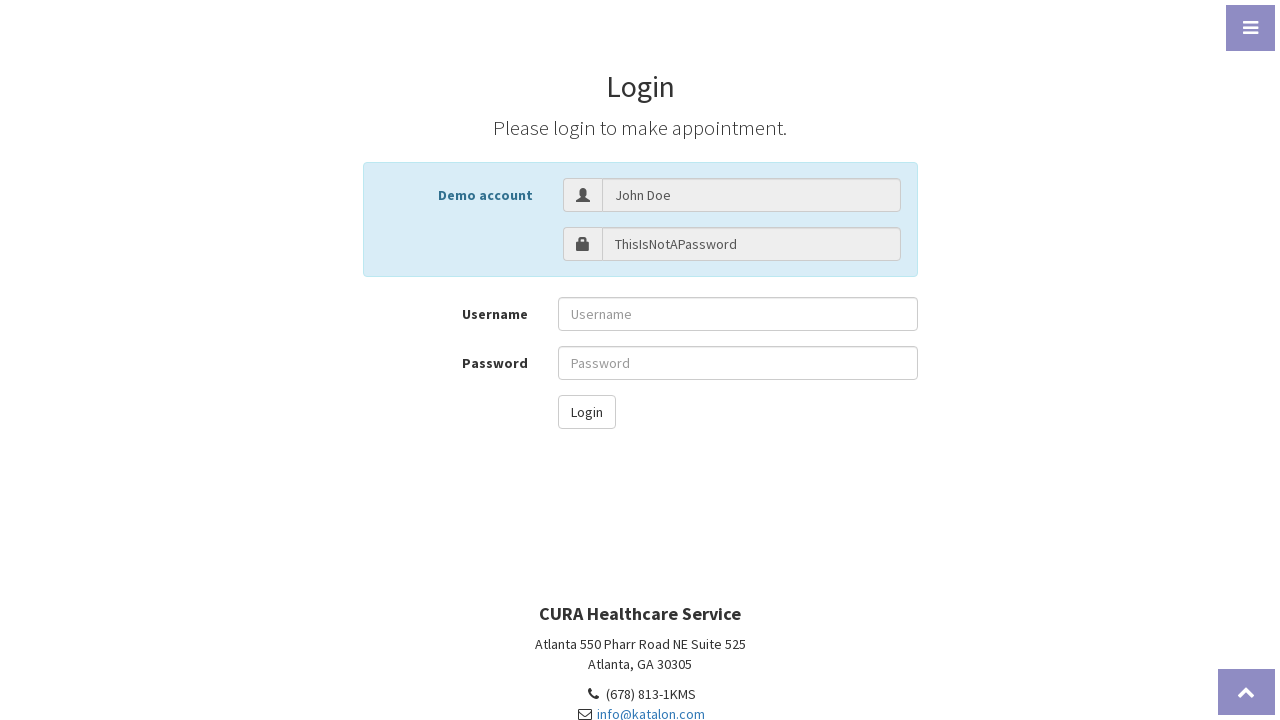